Tests the pledge form submission on the MyGov WCD 2024 page by filling out personal details including name prefix, name, gender, date of birth, pincode, and identity number, then selecting language preference and submitting.

Starting URL: https://pledge.mygov.in/wcd-2024/

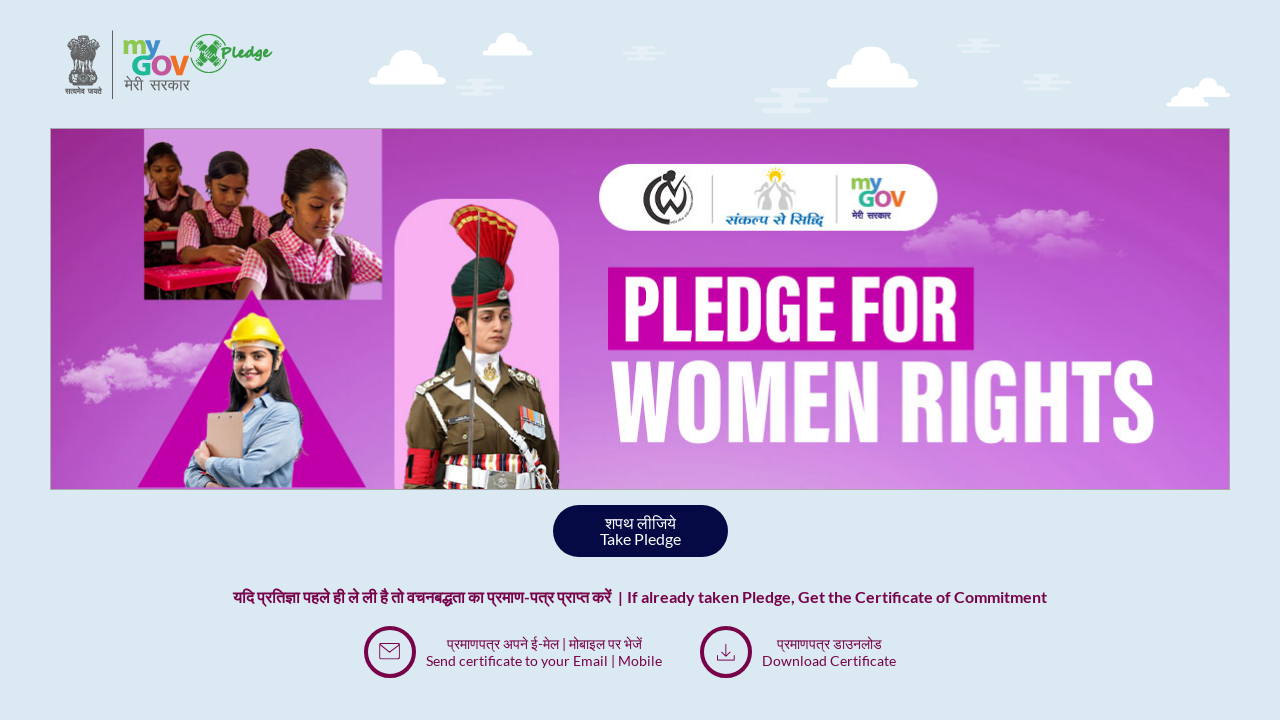

Clicked pledge button to open form at (640, 531) on .pledge-btn
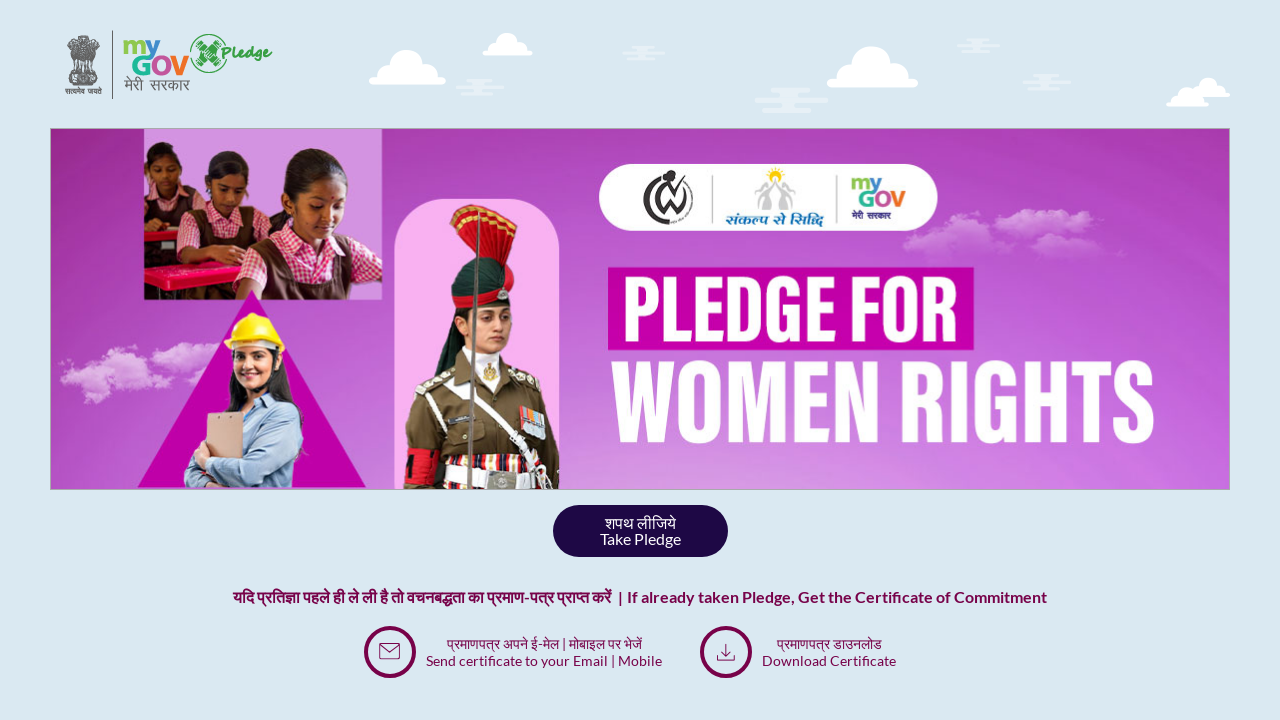

Prefix dropdown became visible
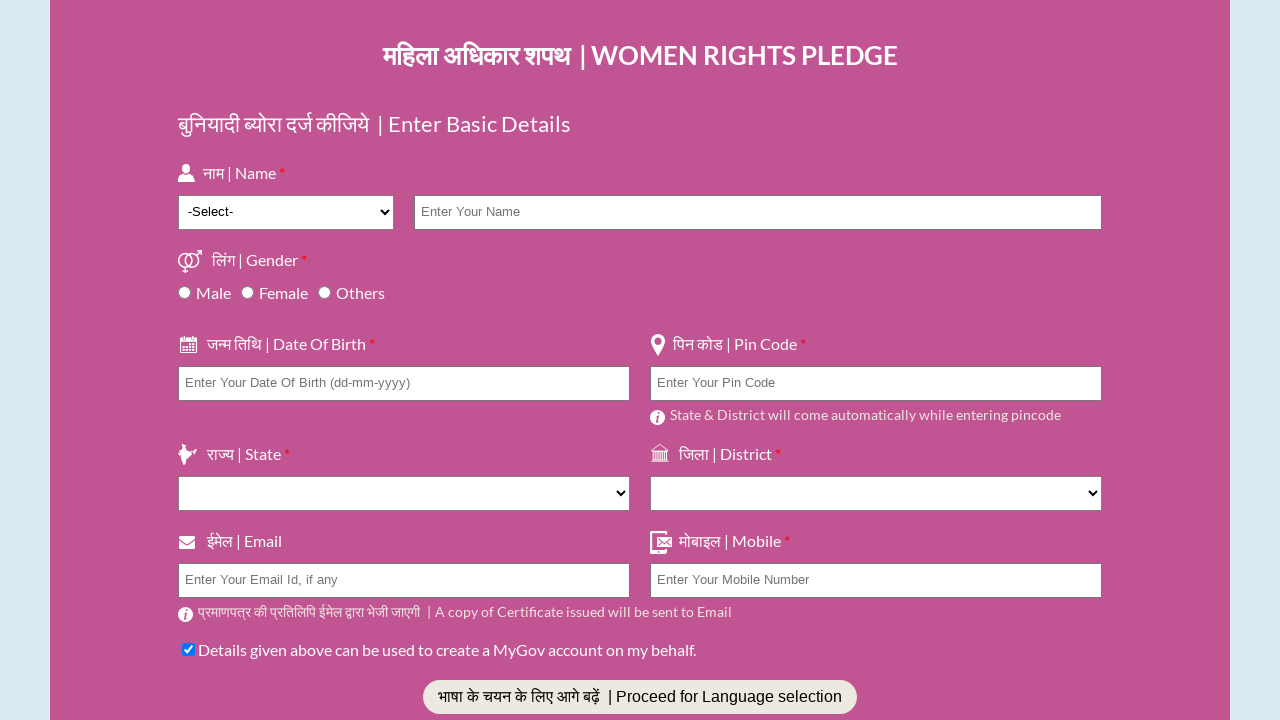

Selected 'Smt' as name prefix on select[name='prefix']
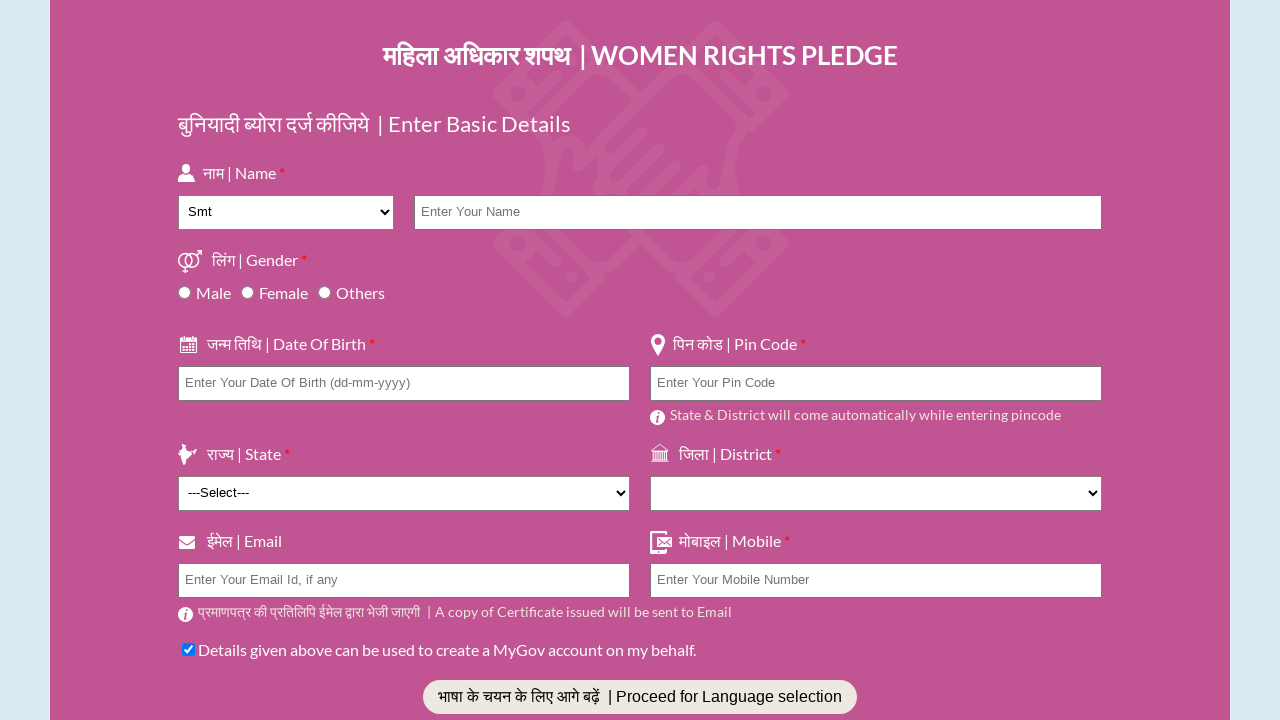

Entered name 'Priya Sharma' on input[name='name']
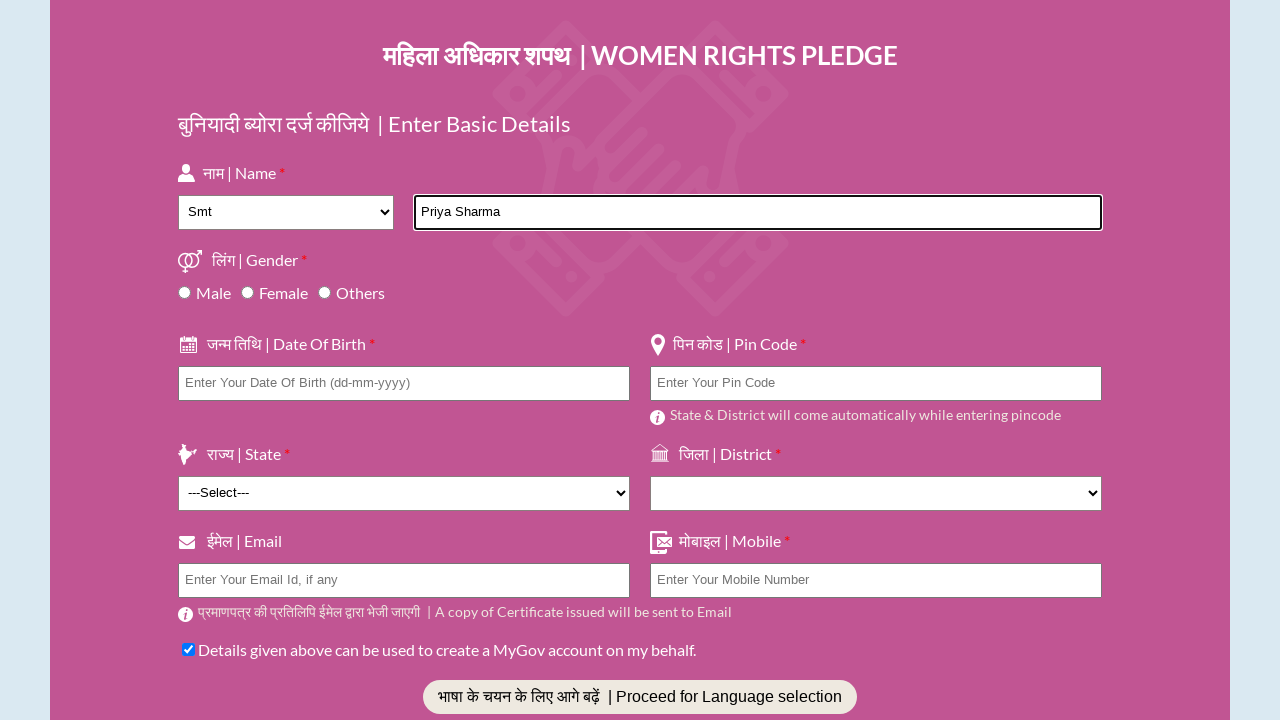

Selected male gender option at (184, 293) on input[value='male']
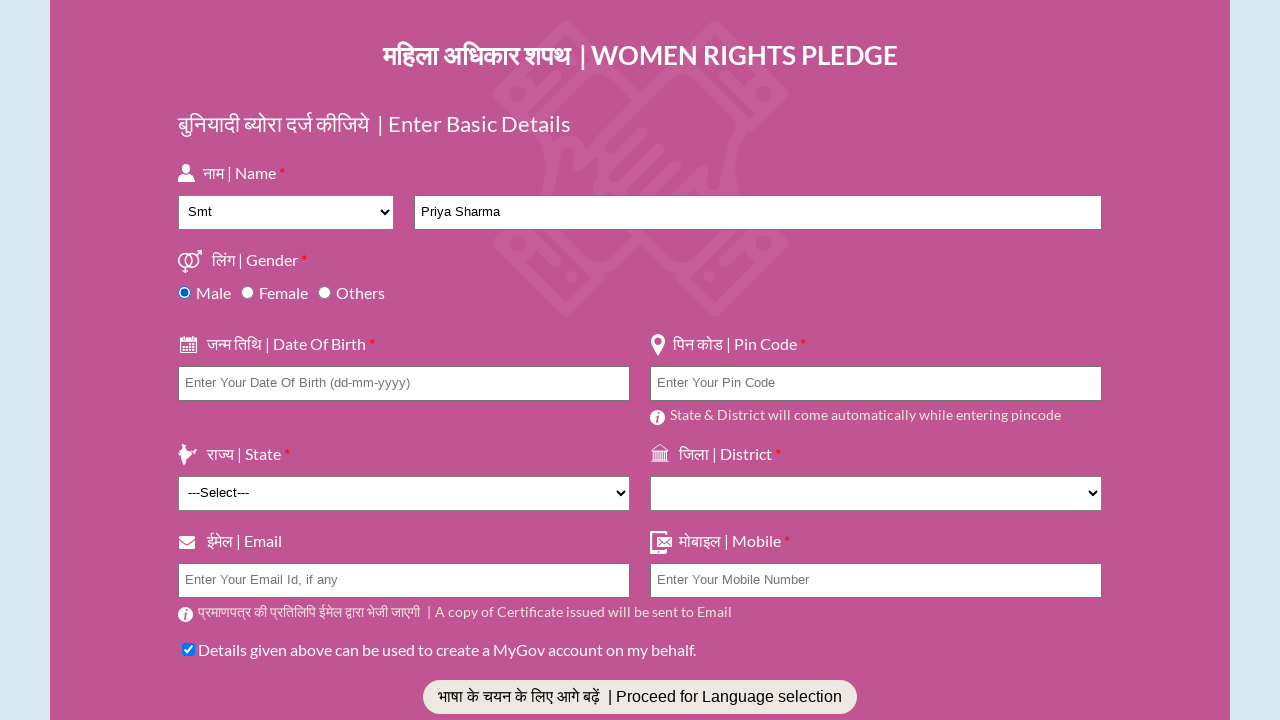

Entered date of birth '15-03-1990' on input[name='dob']
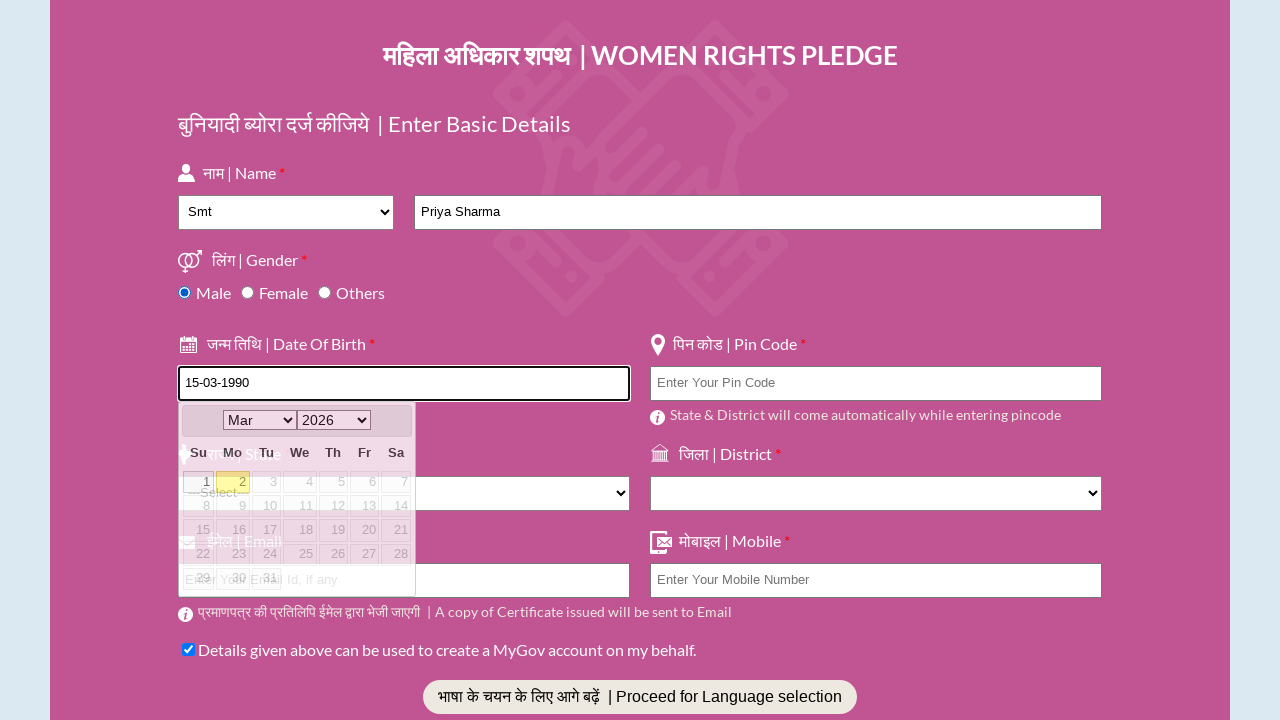

Entered pincode '110001' on input[name='pincode']
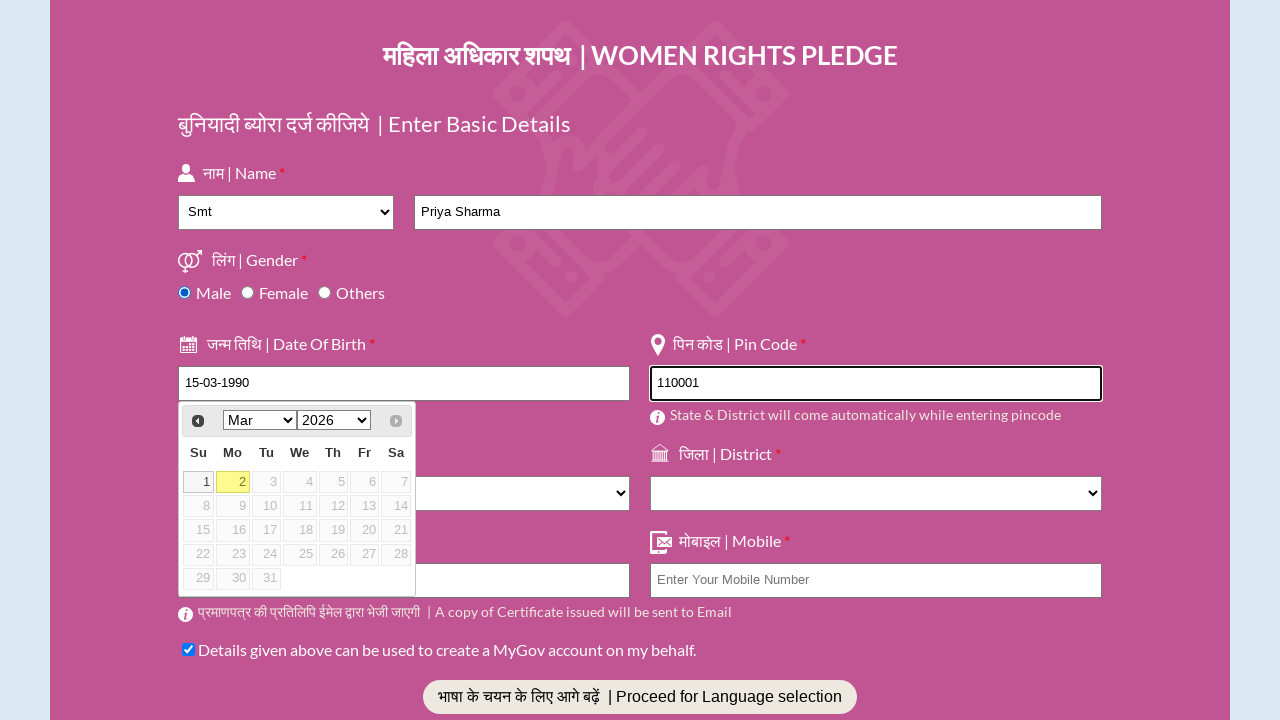

Entered identity number '9876543210' on input[name='identity']
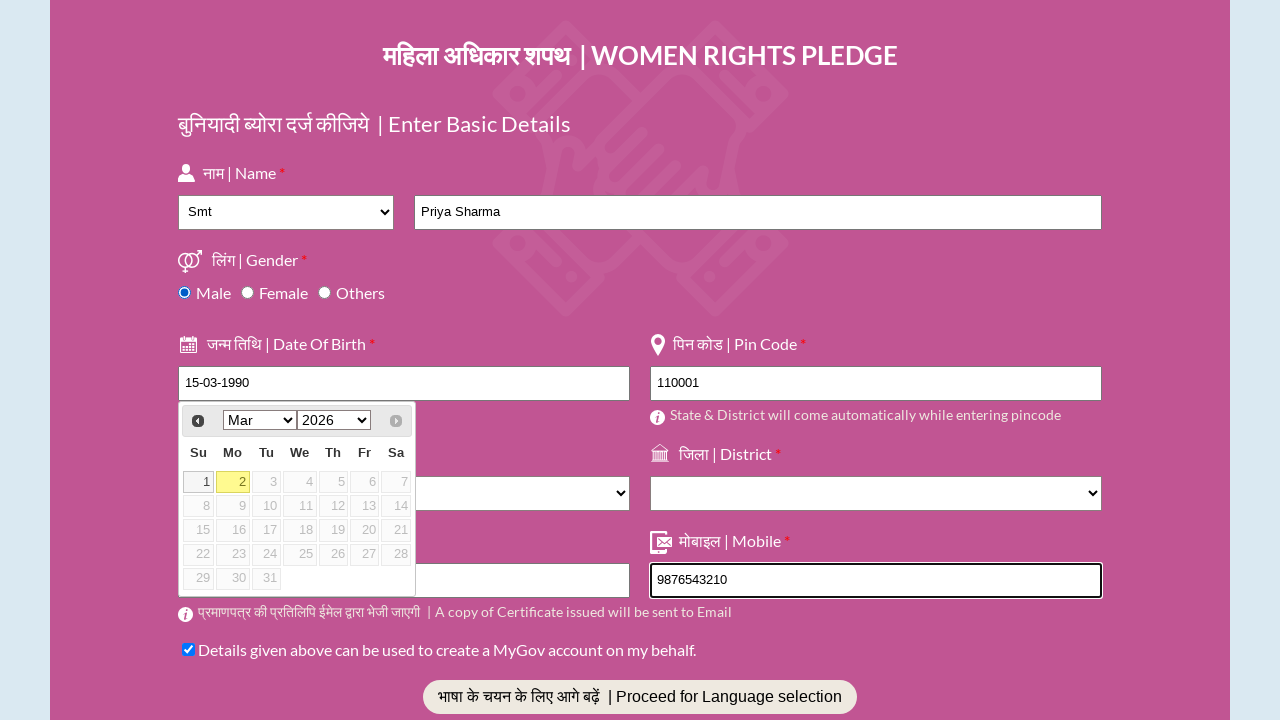

Clicked submit button to proceed to language selection at (640, 697) on .btn
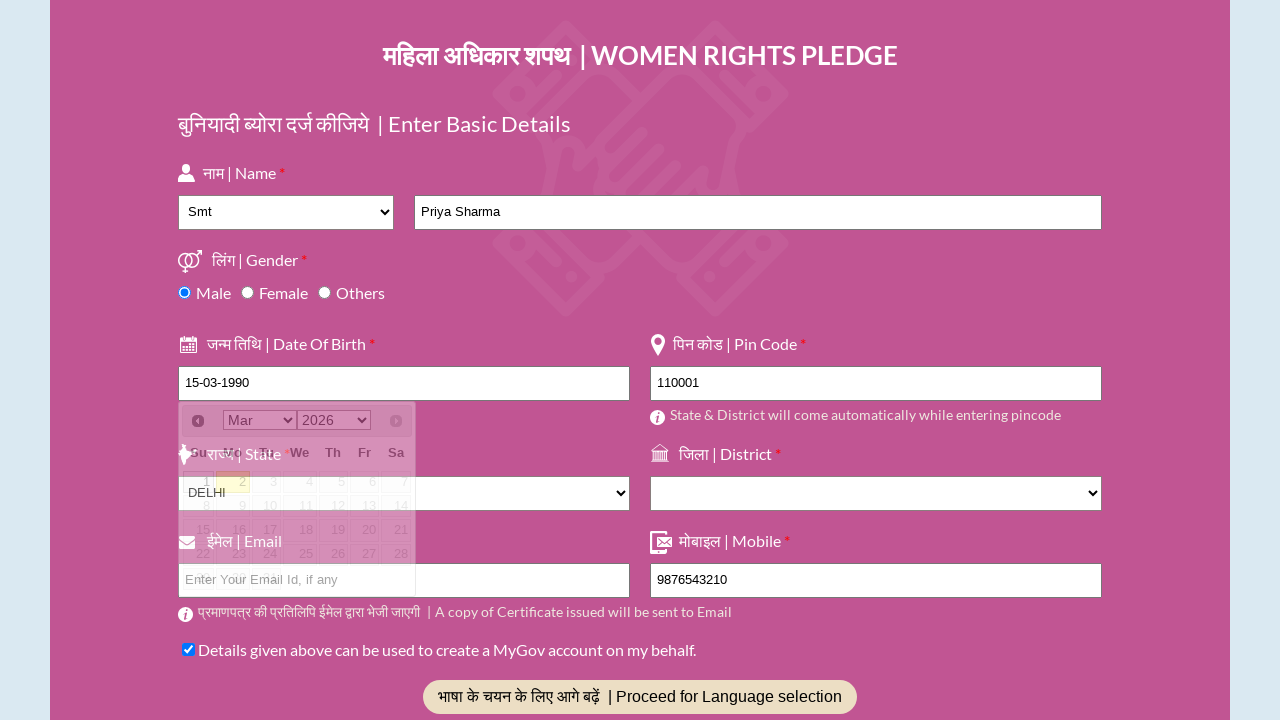

Language dropdown became visible
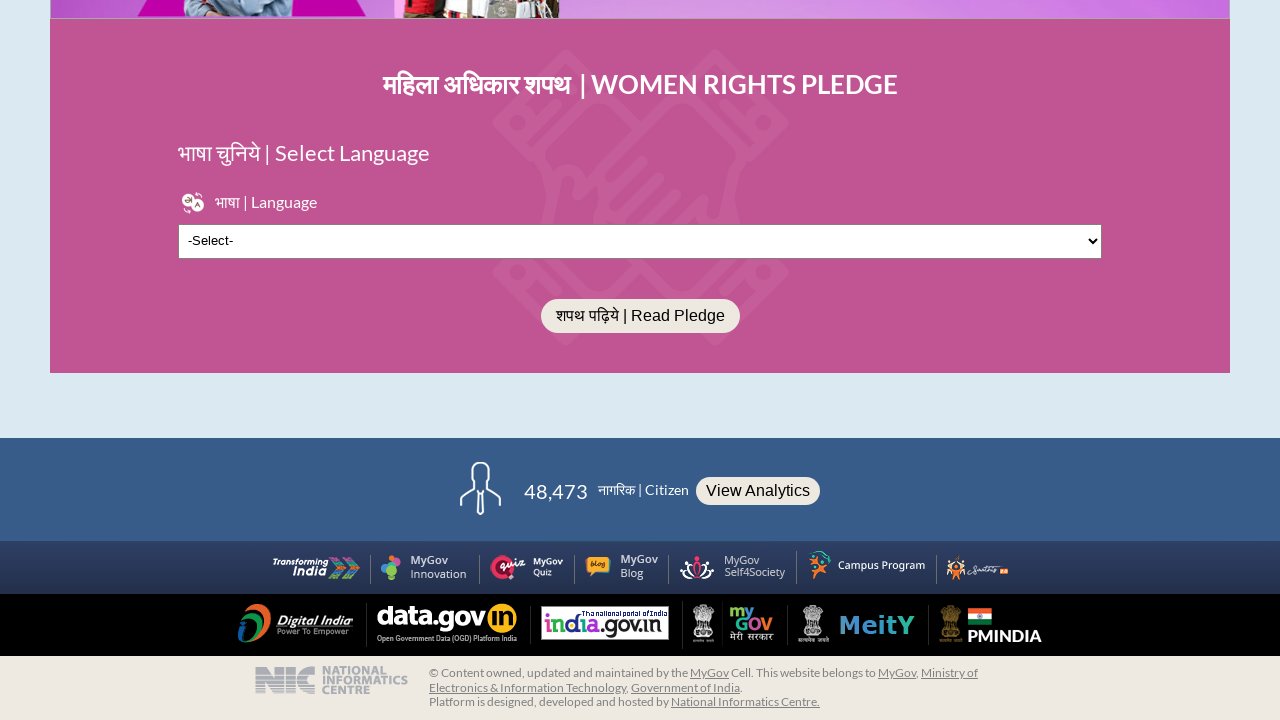

Selected English as language preference on select[name='lang']
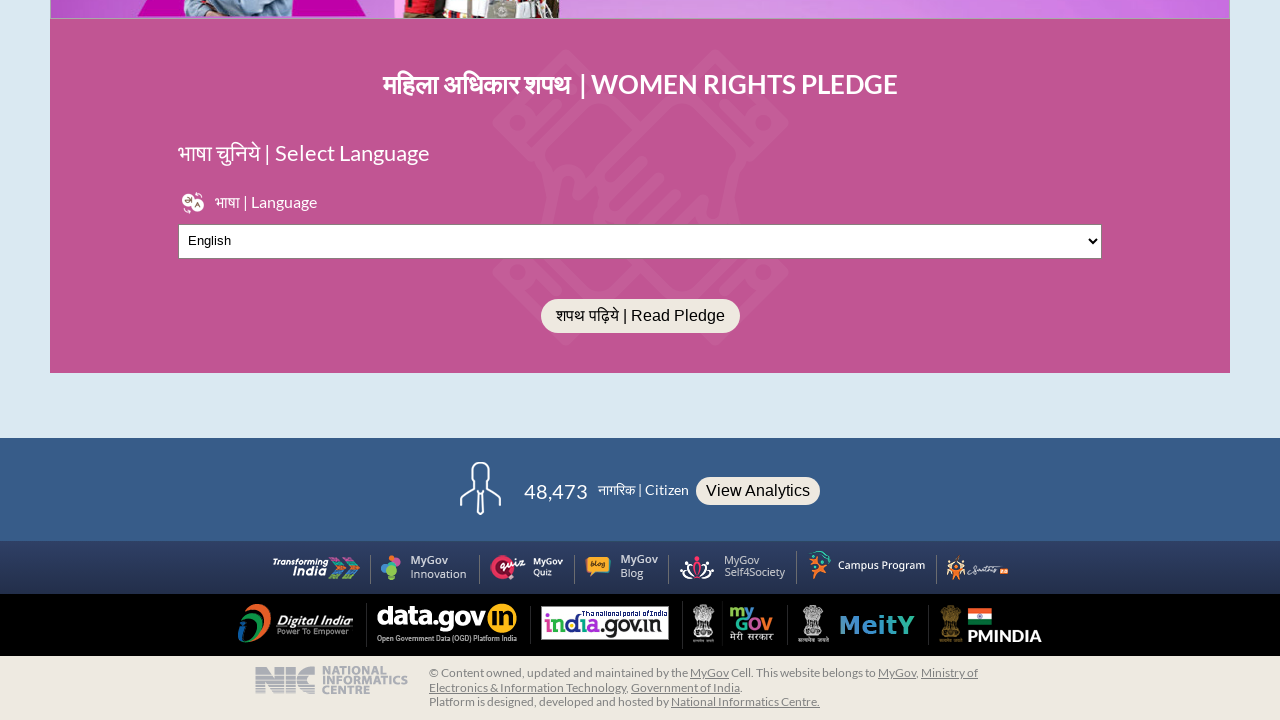

Clicked final submit button to complete pledge submission at (640, 316) on .btn
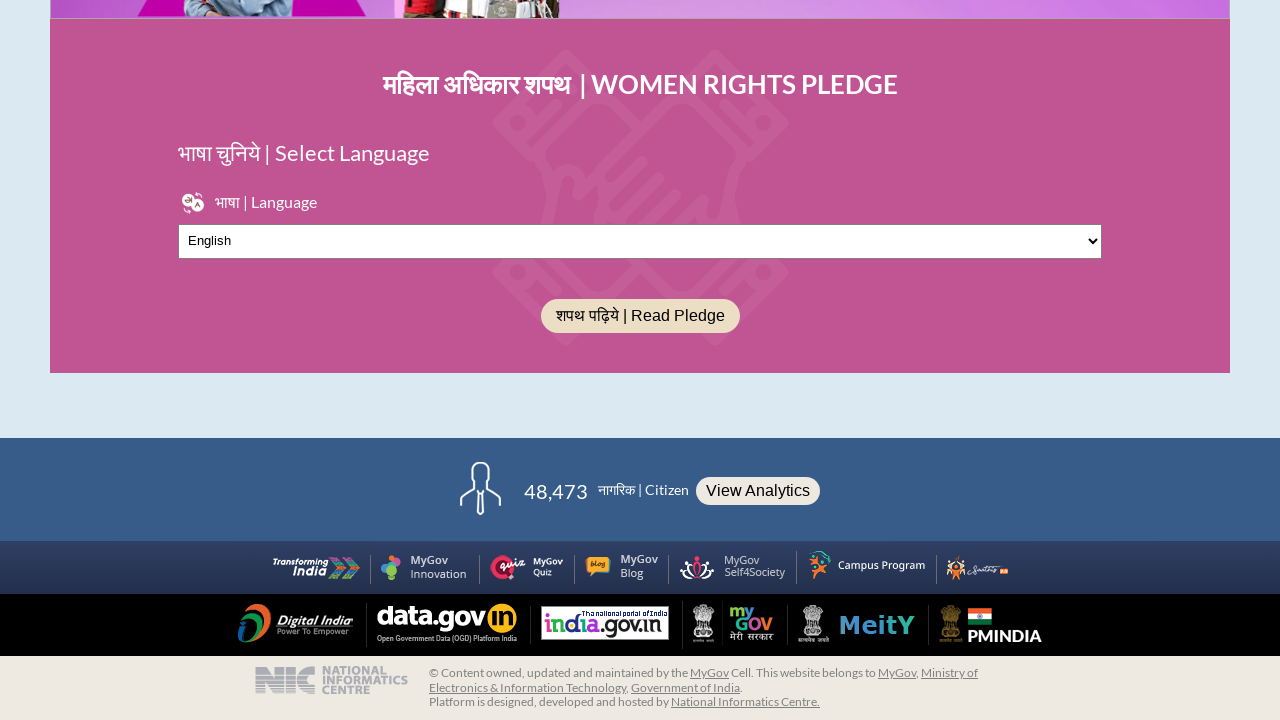

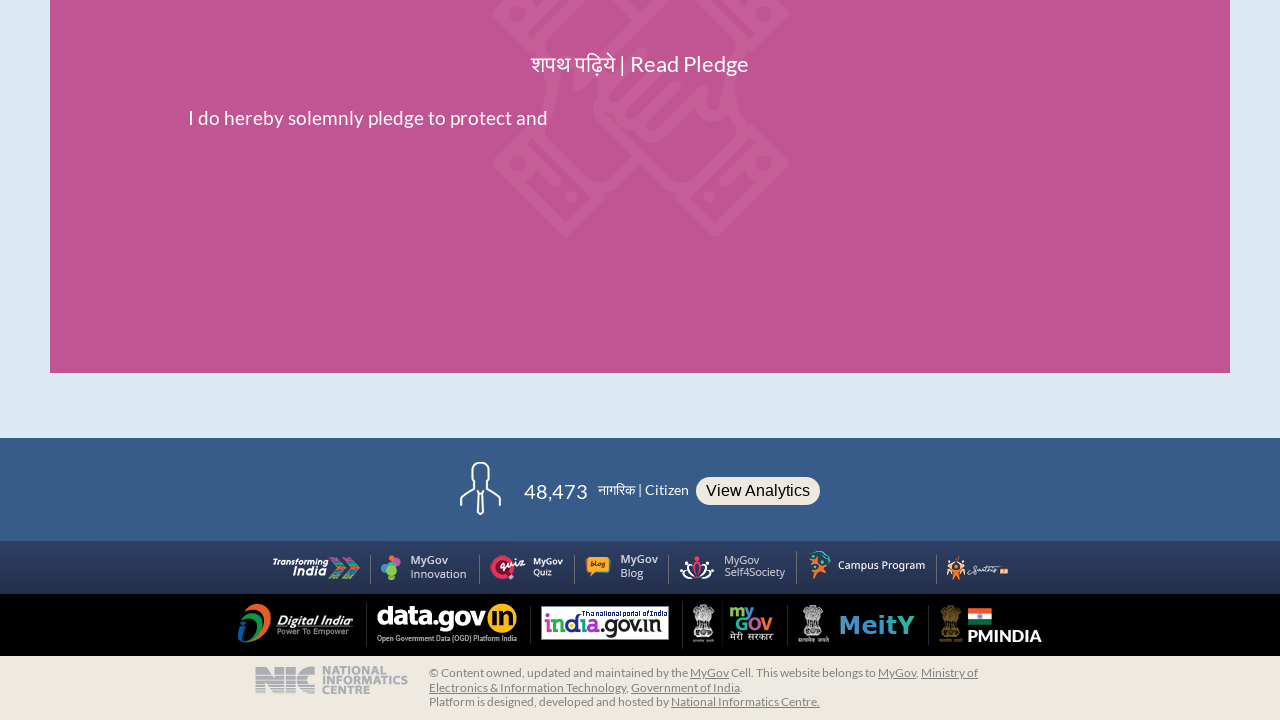